Tests using multiple CSS selectors combined with commas to match any of several elements, clicking on the A/B test link

Starting URL: https://the-internet.herokuapp.com/

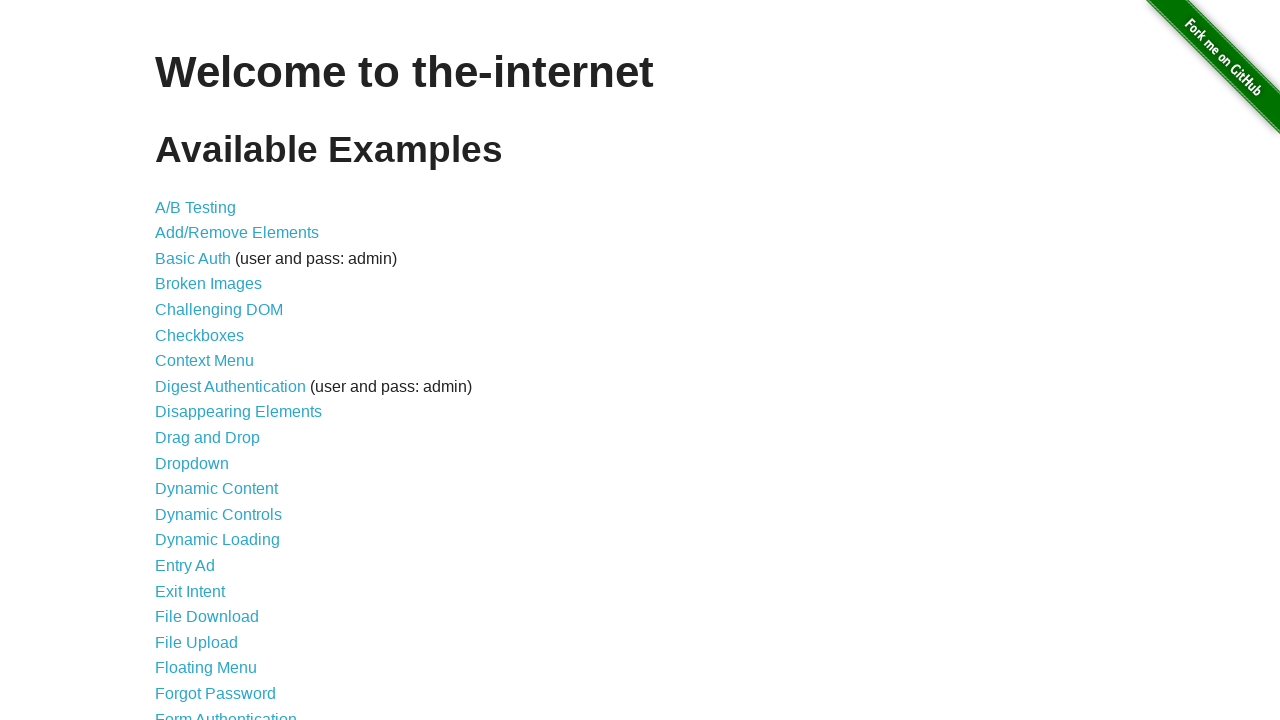

Navigated to the-internet.herokuapp.com homepage
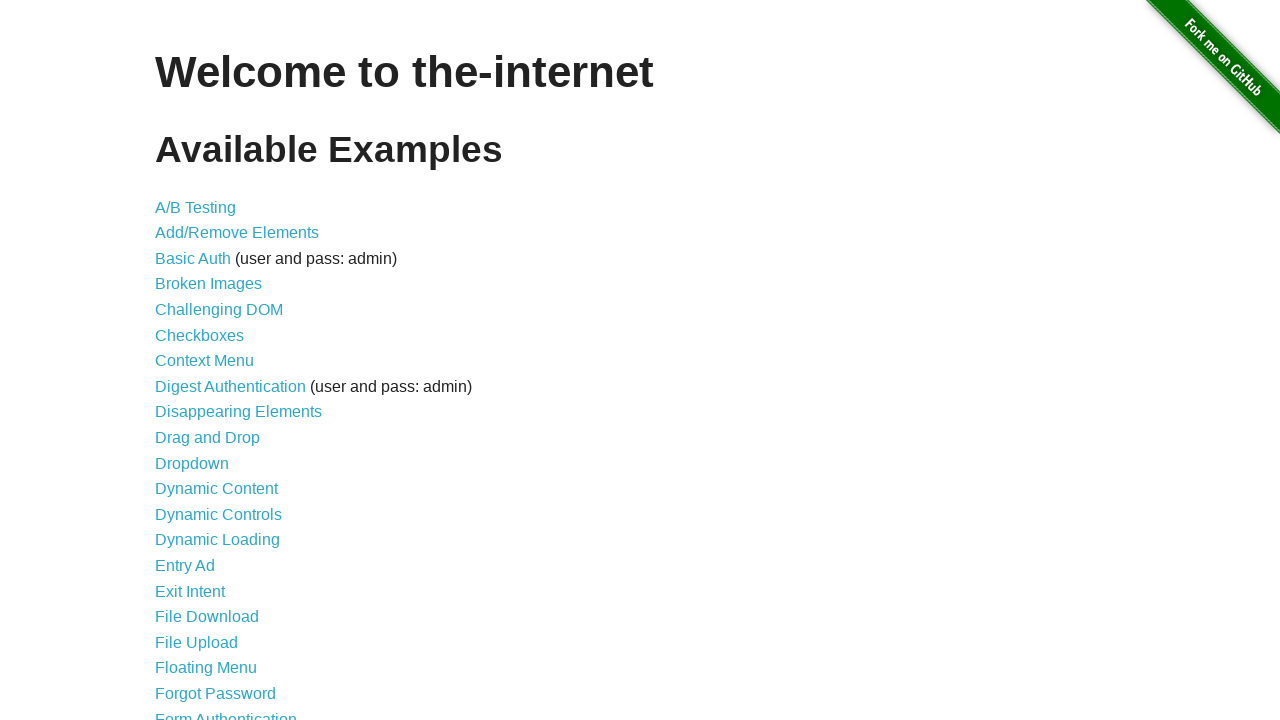

Located element using multiple CSS selectors (some_locator_1, some_locator_2, or a[href='/abtest'])
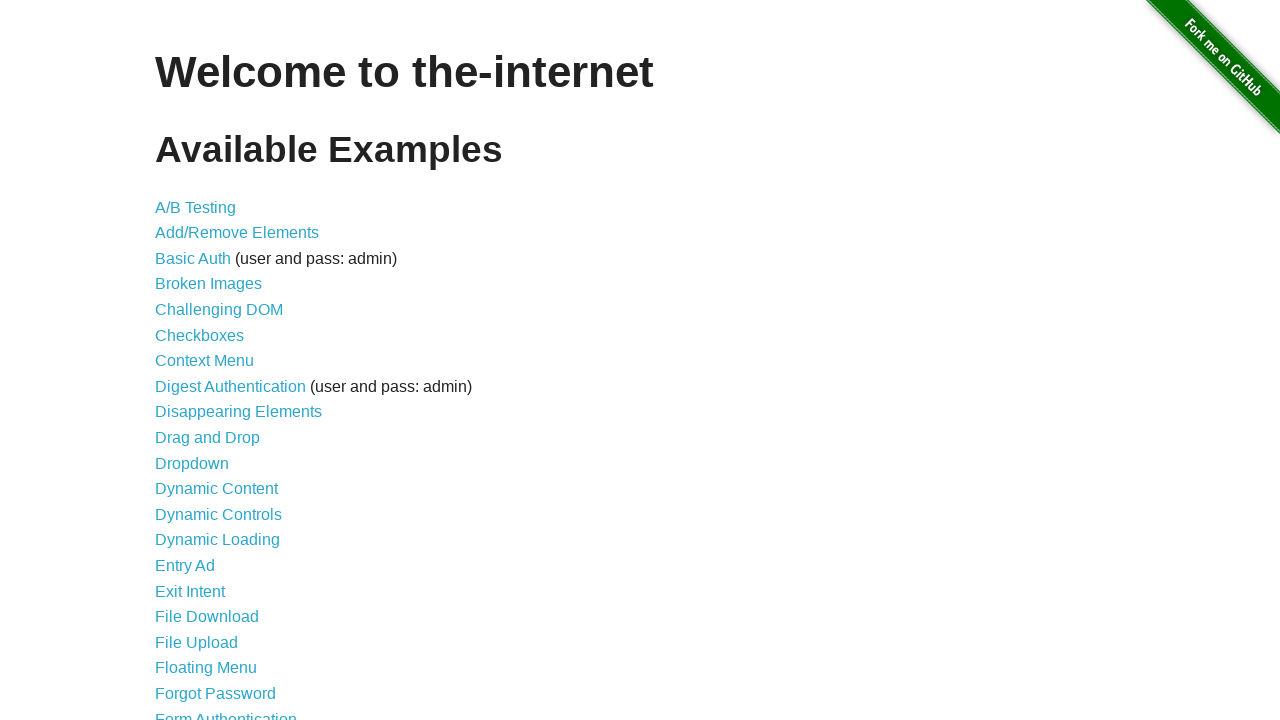

Clicked the A/B test link at (196, 207) on some_locator_1,some_locator_2,a[href='/abtest']
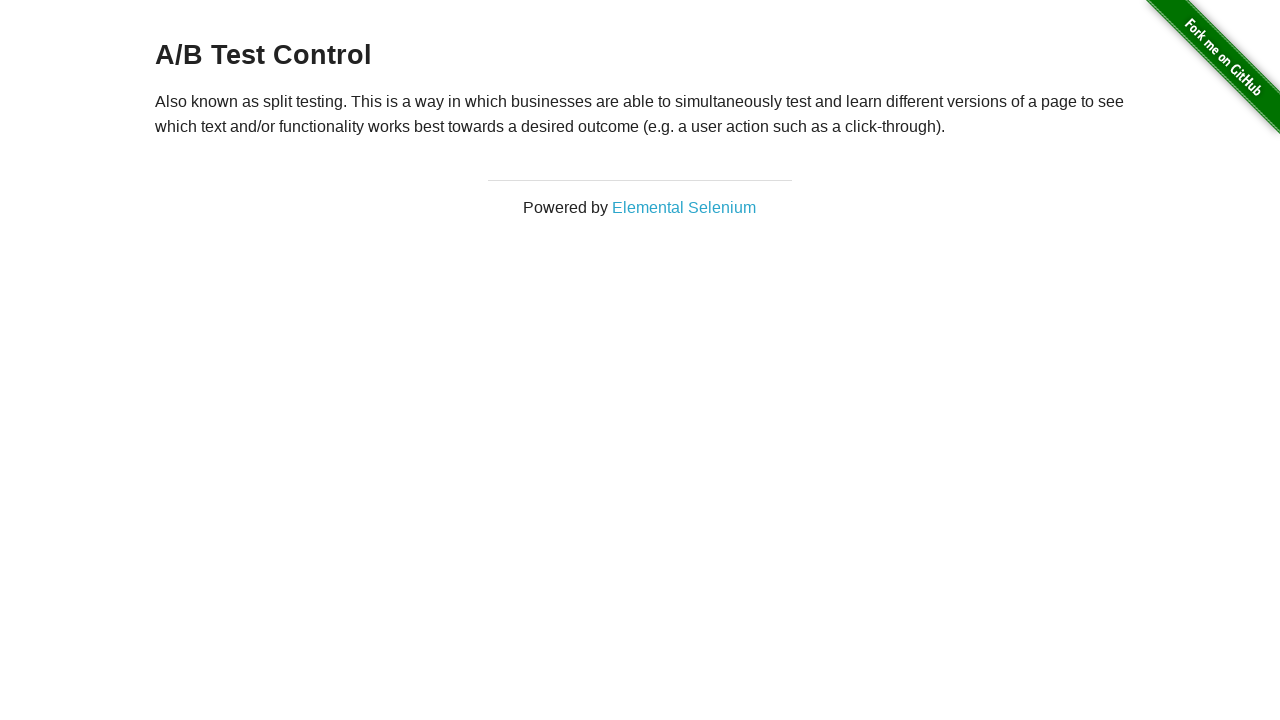

Successfully navigated to A/B test page
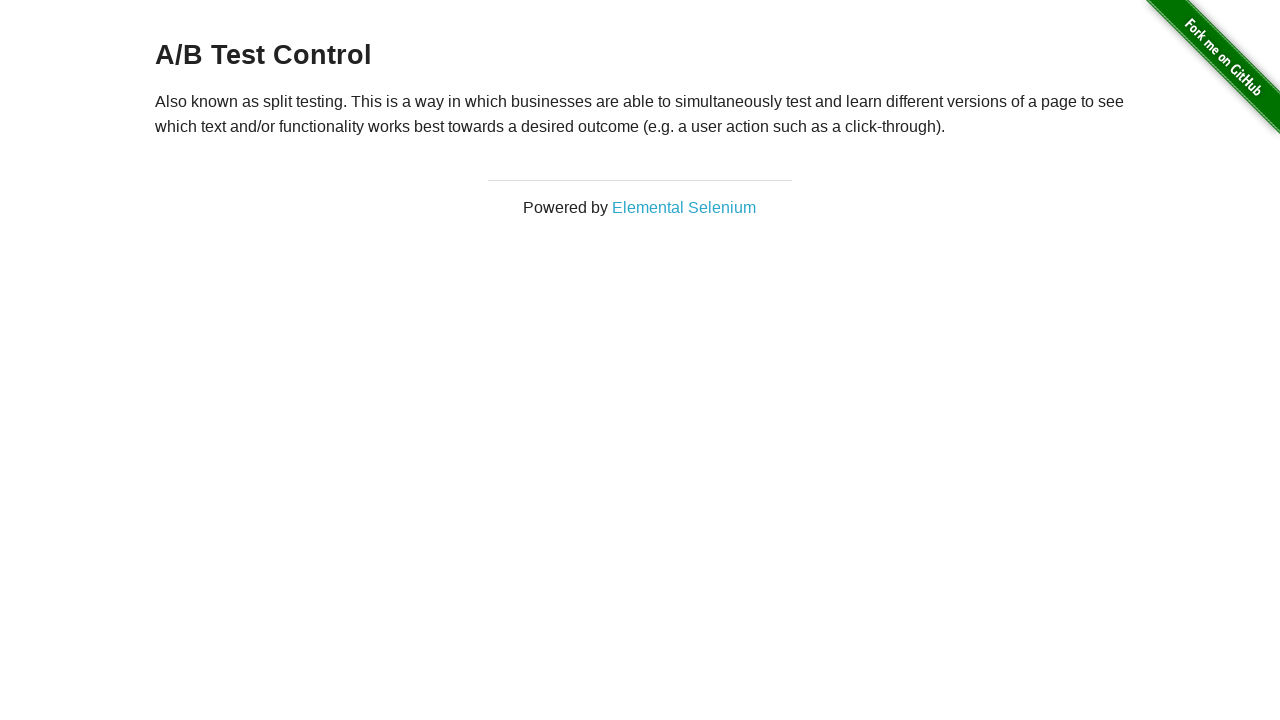

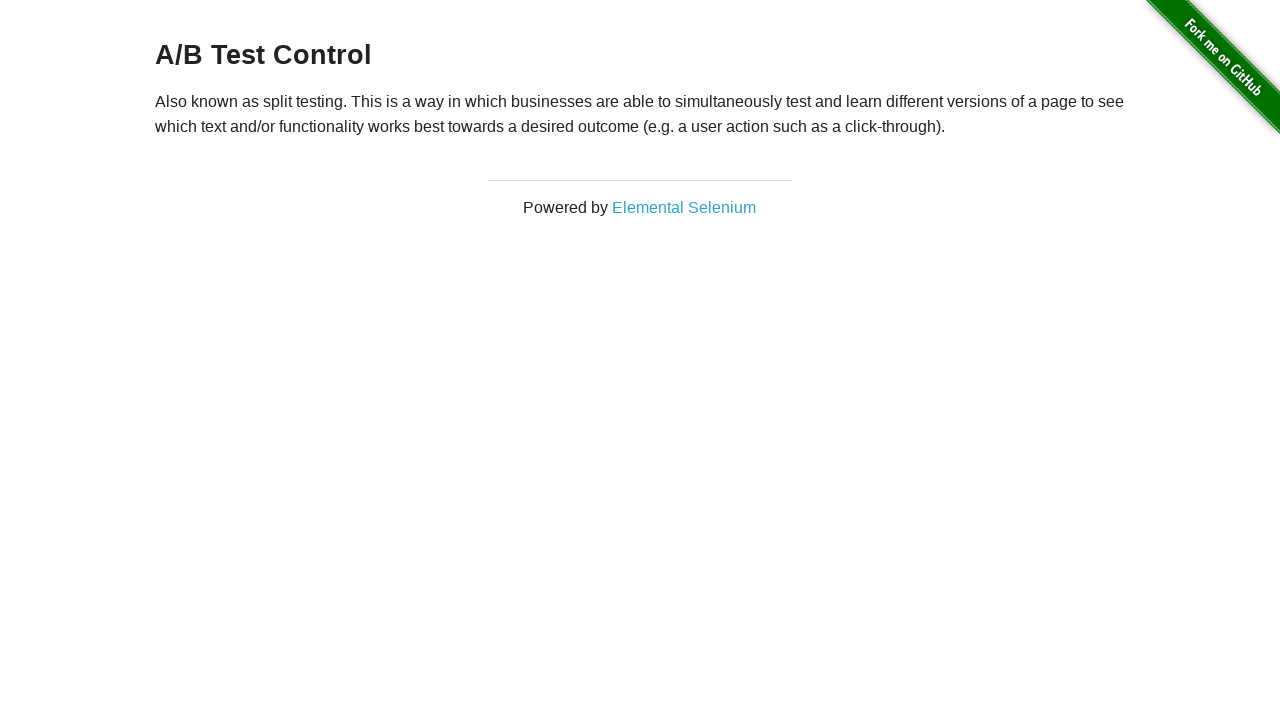